Tests checkbox interaction by verifying the first checkbox element is present and clicking it if it's not already selected.

Starting URL: https://the-internet.herokuapp.com/checkboxes

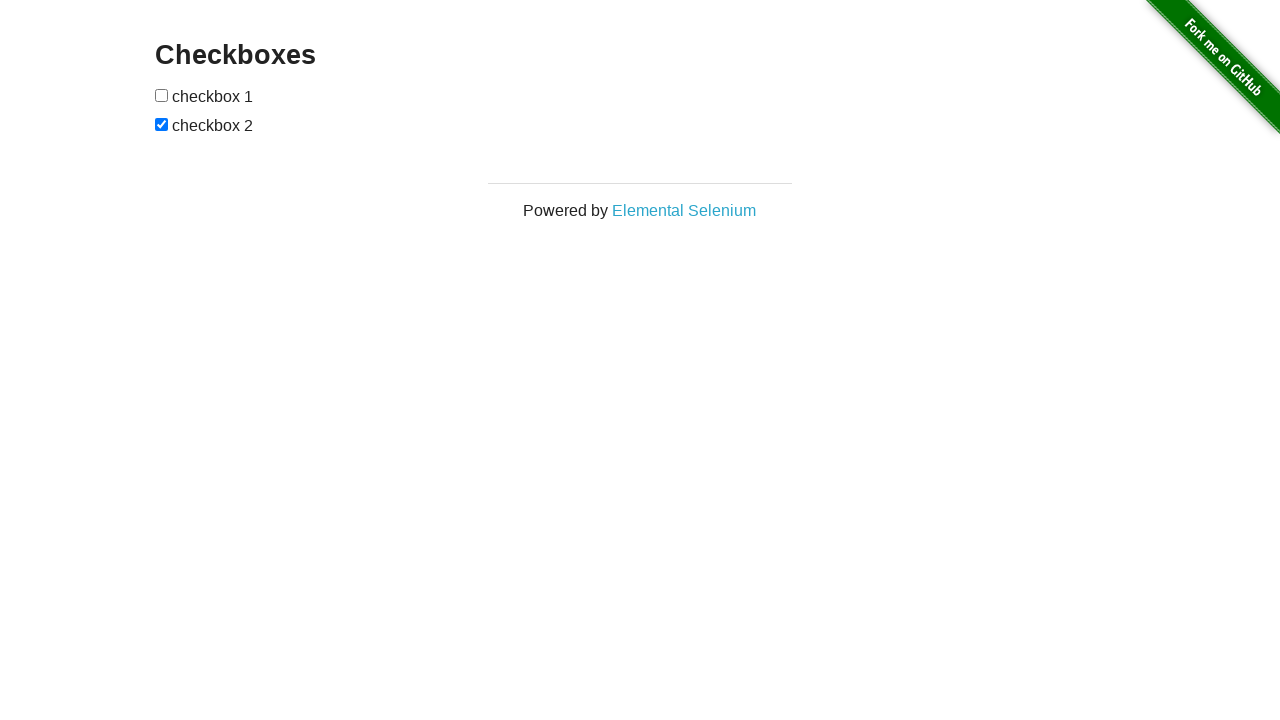

Located first checkbox element on the page
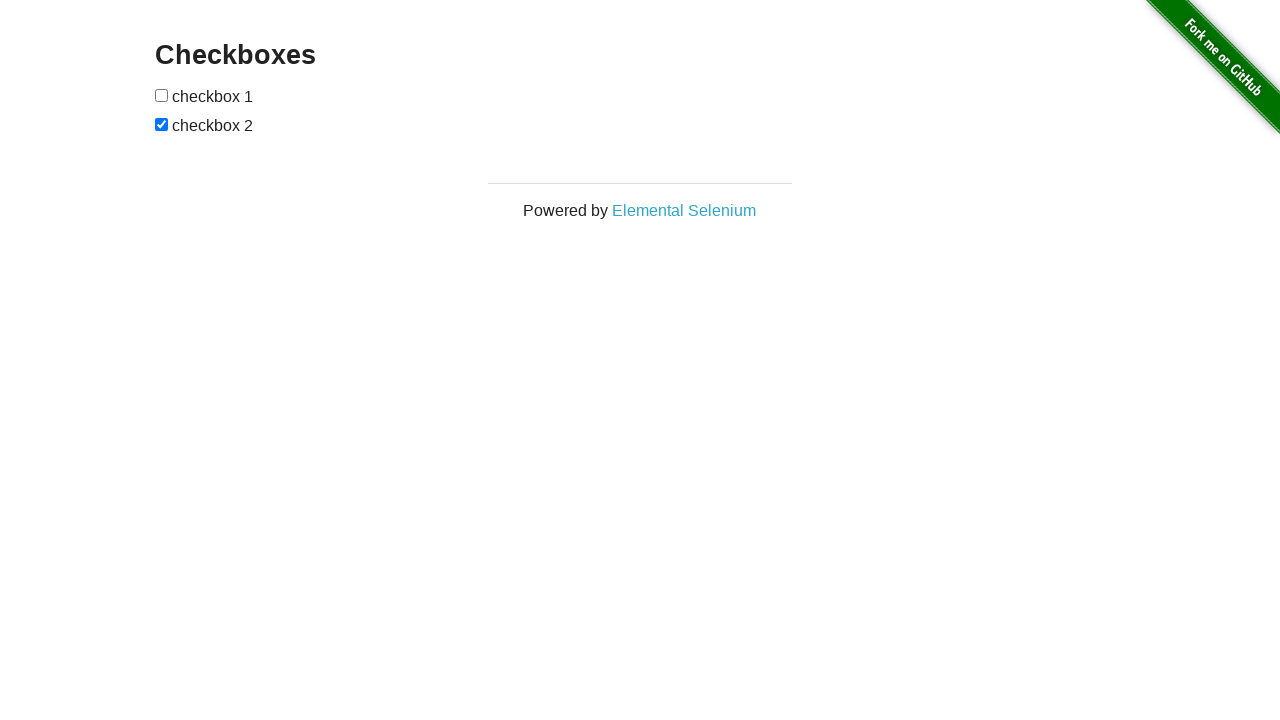

Verified first checkbox element is present
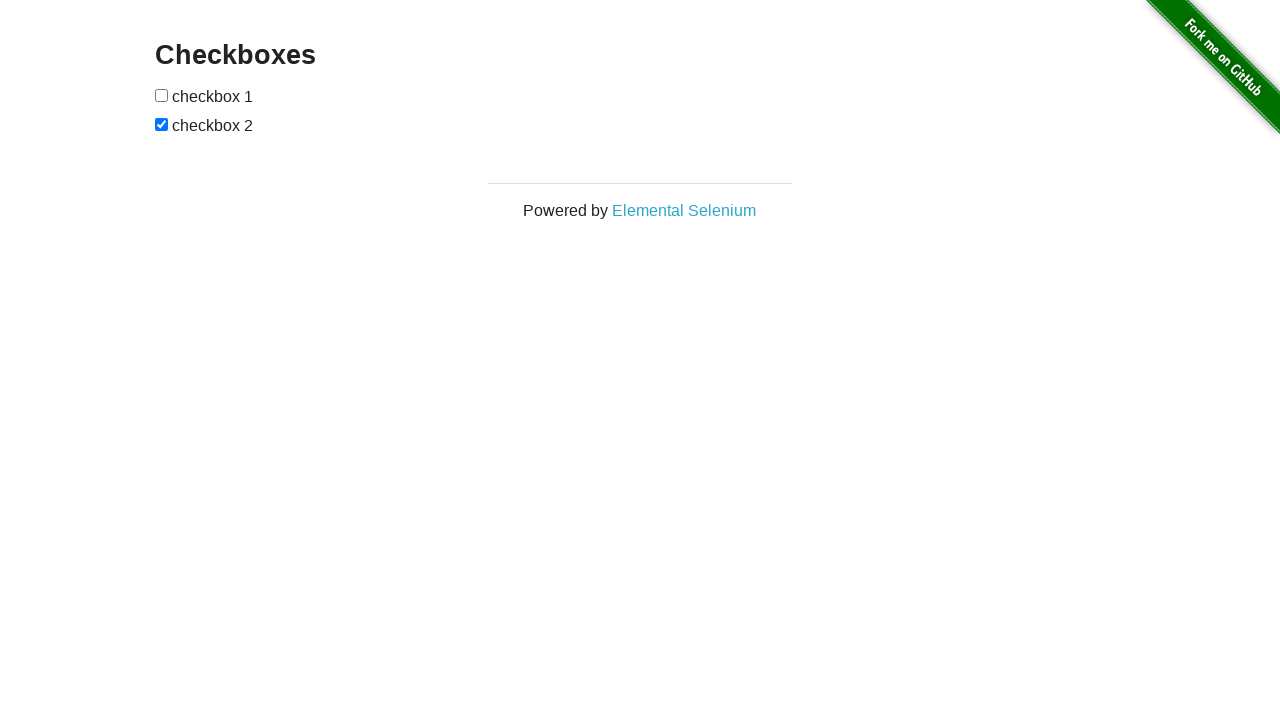

Confirmed checkbox is not selected
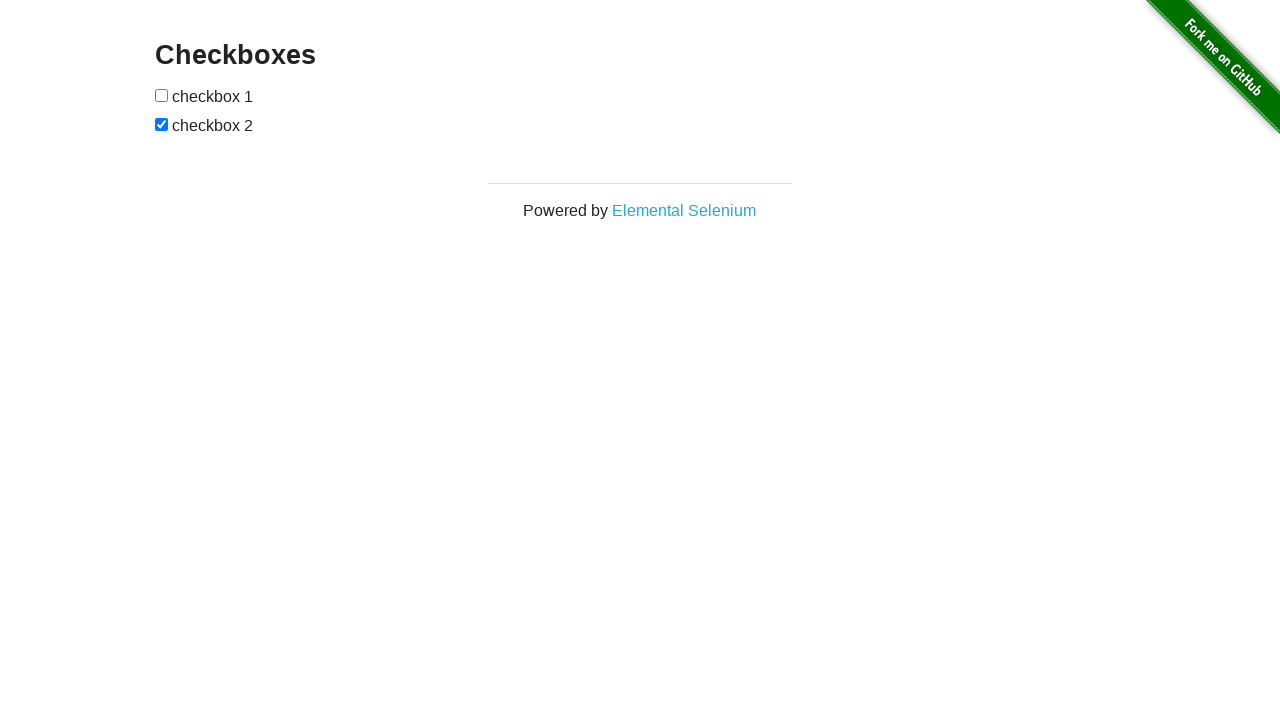

Clicked first checkbox to select it at (162, 95) on xpath=//*[@id='checkboxes']/input[1]
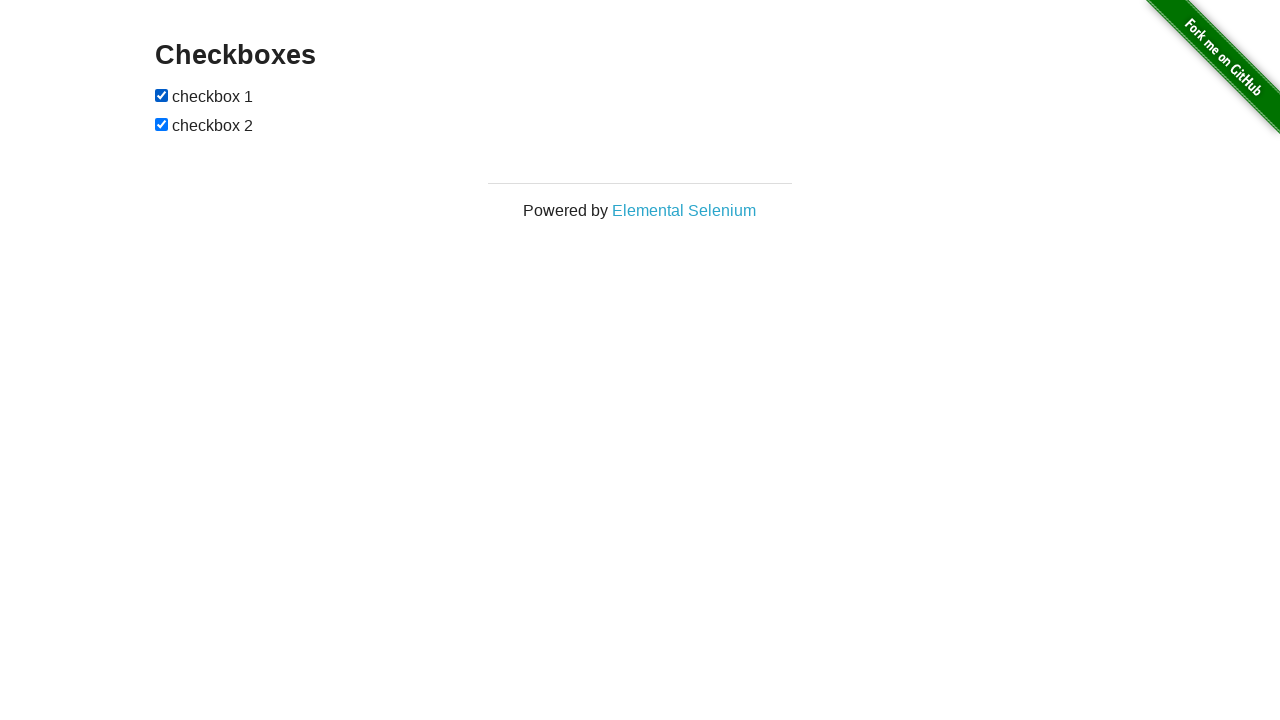

Waited 1 second to observe checkbox state change
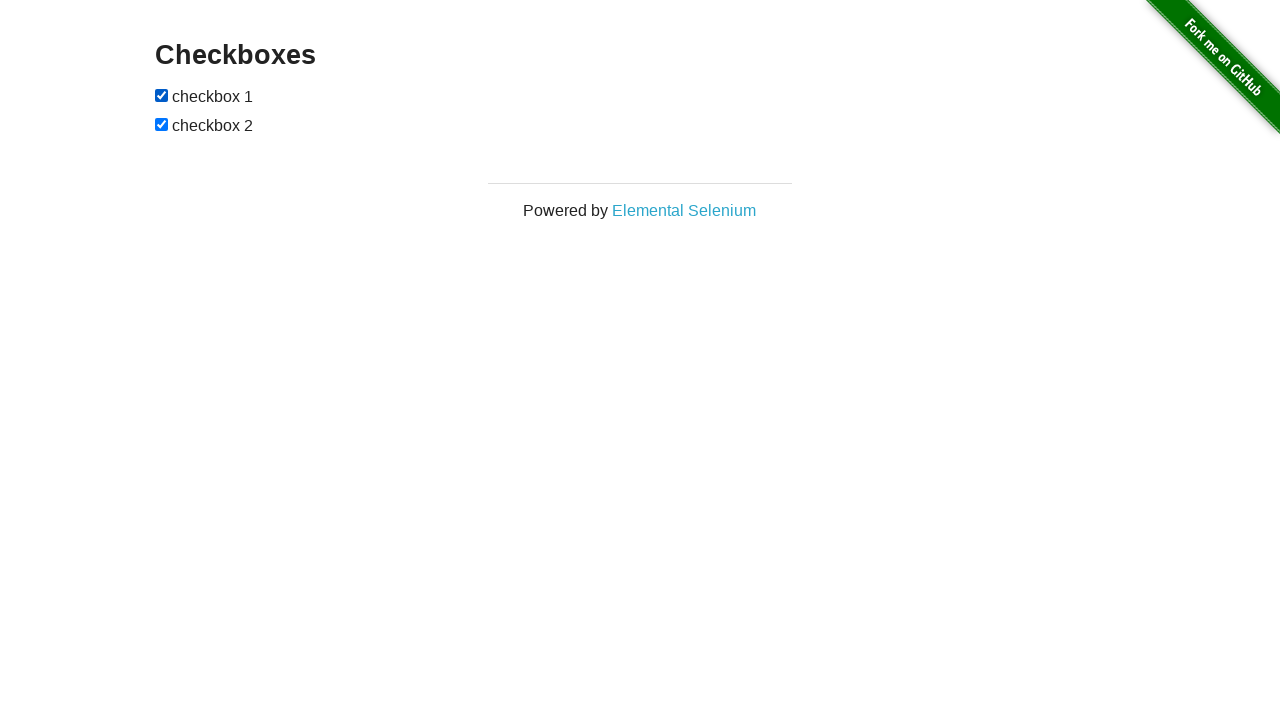

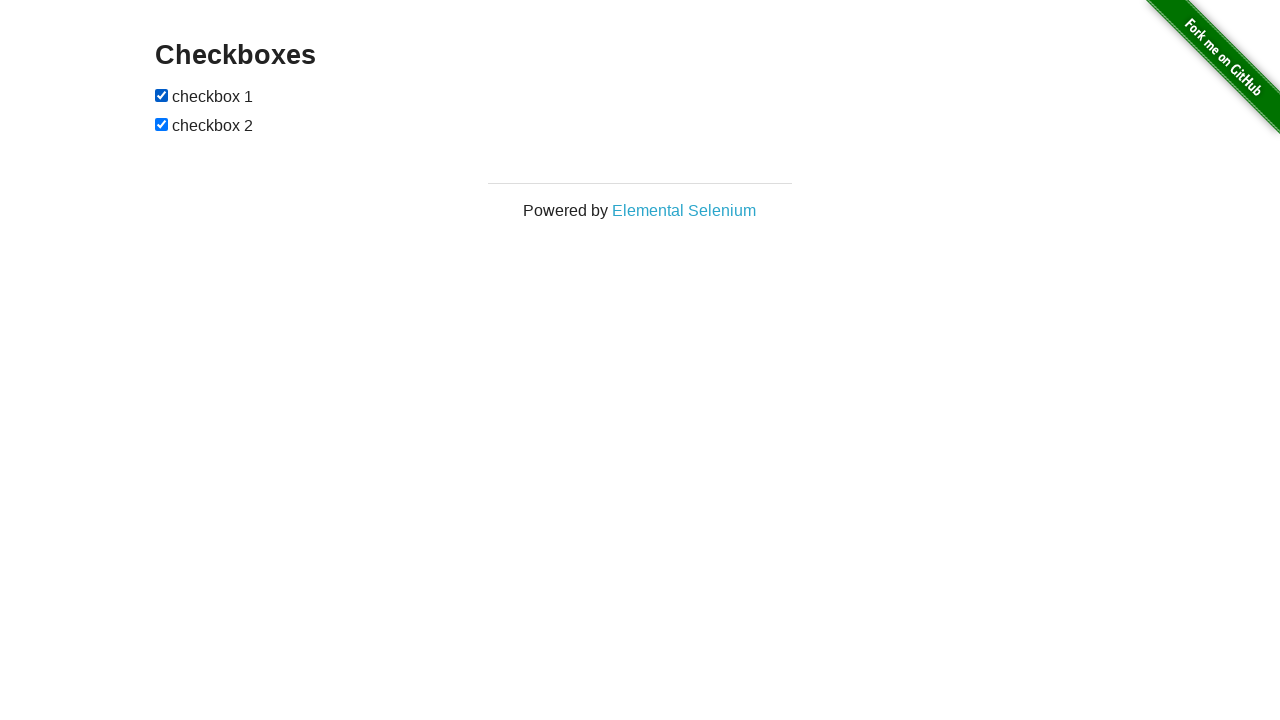